Tests window handling by verifying page text, clicking a link that opens a new window, verifying the new window's content and title, then navigating back to verify the original page title.

Starting URL: https://the-internet.herokuapp.com/windows

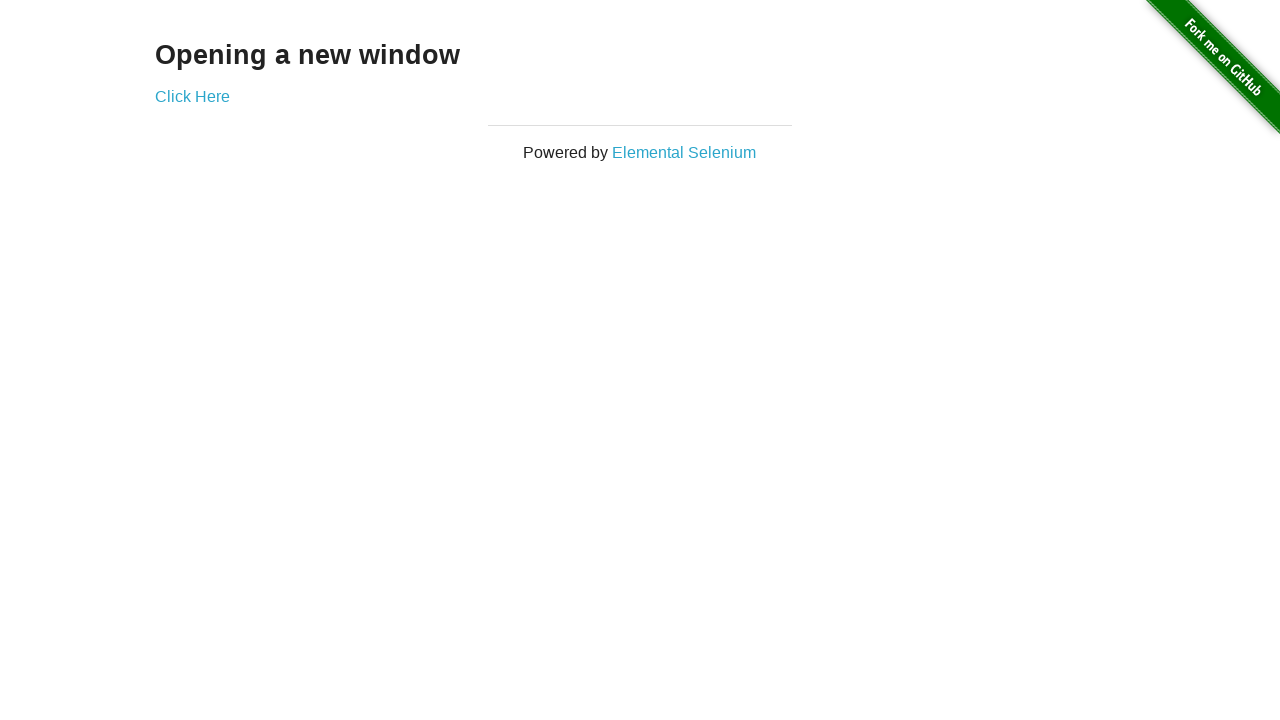

Waited for 'Opening a new window' heading to load
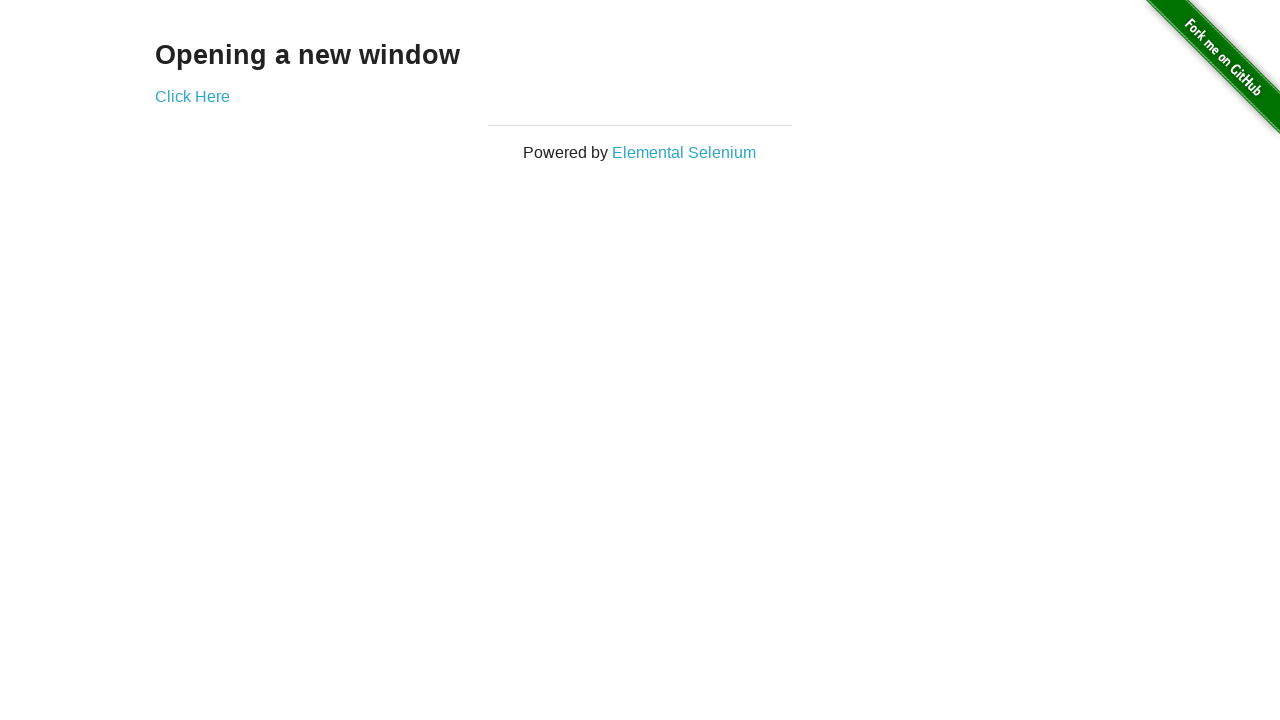

Verified 'Opening a new window' heading is visible
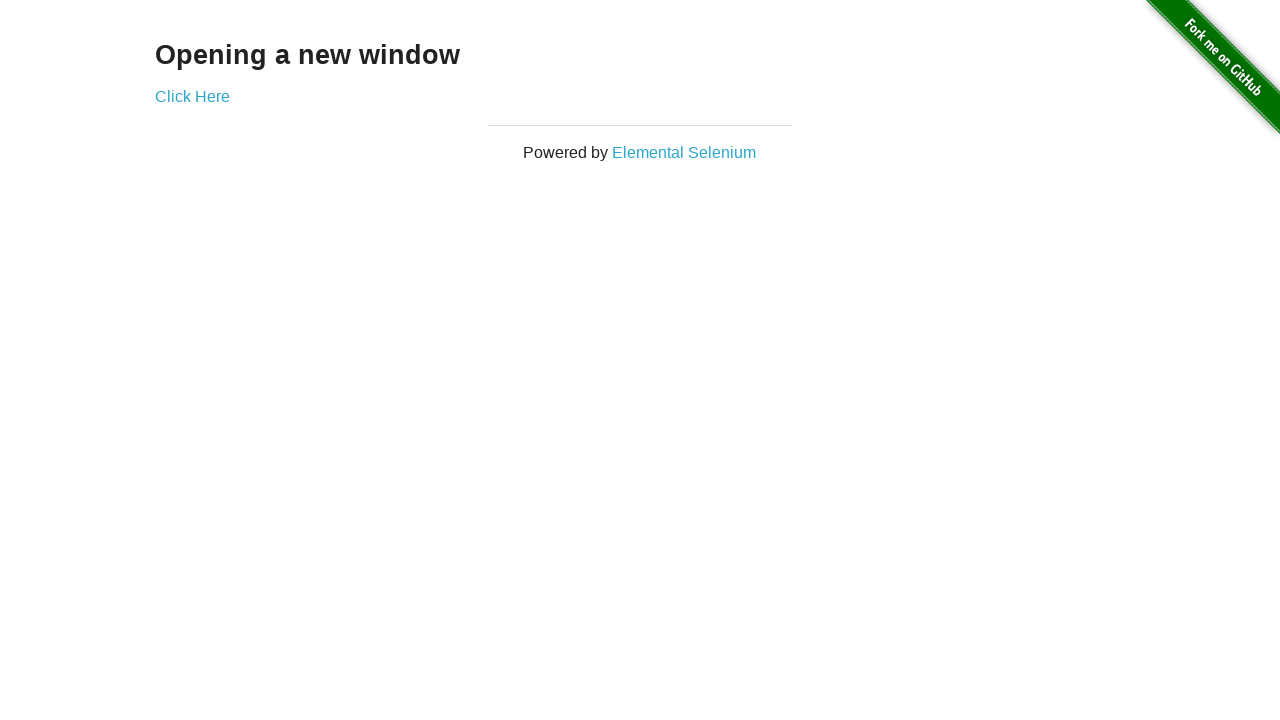

Verified original page title is 'The Internet'
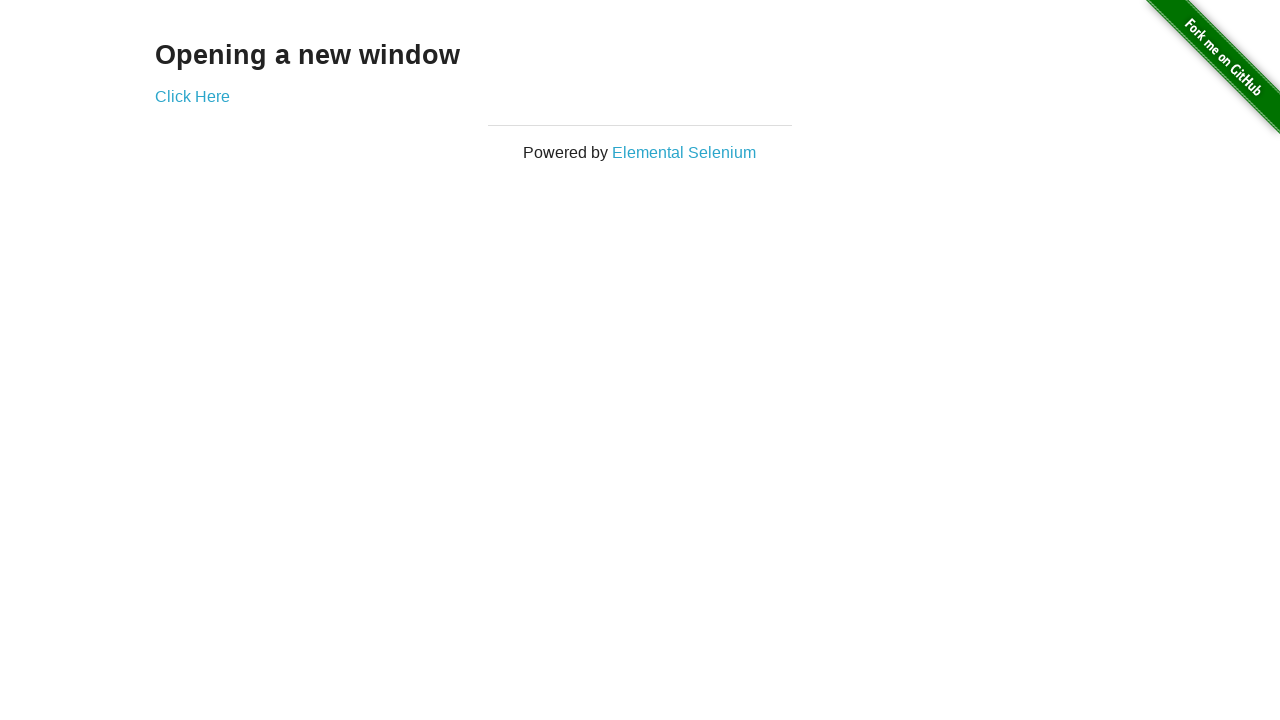

Clicked 'Click Here' link to open new window at (192, 96) on a[href='/windows/new']
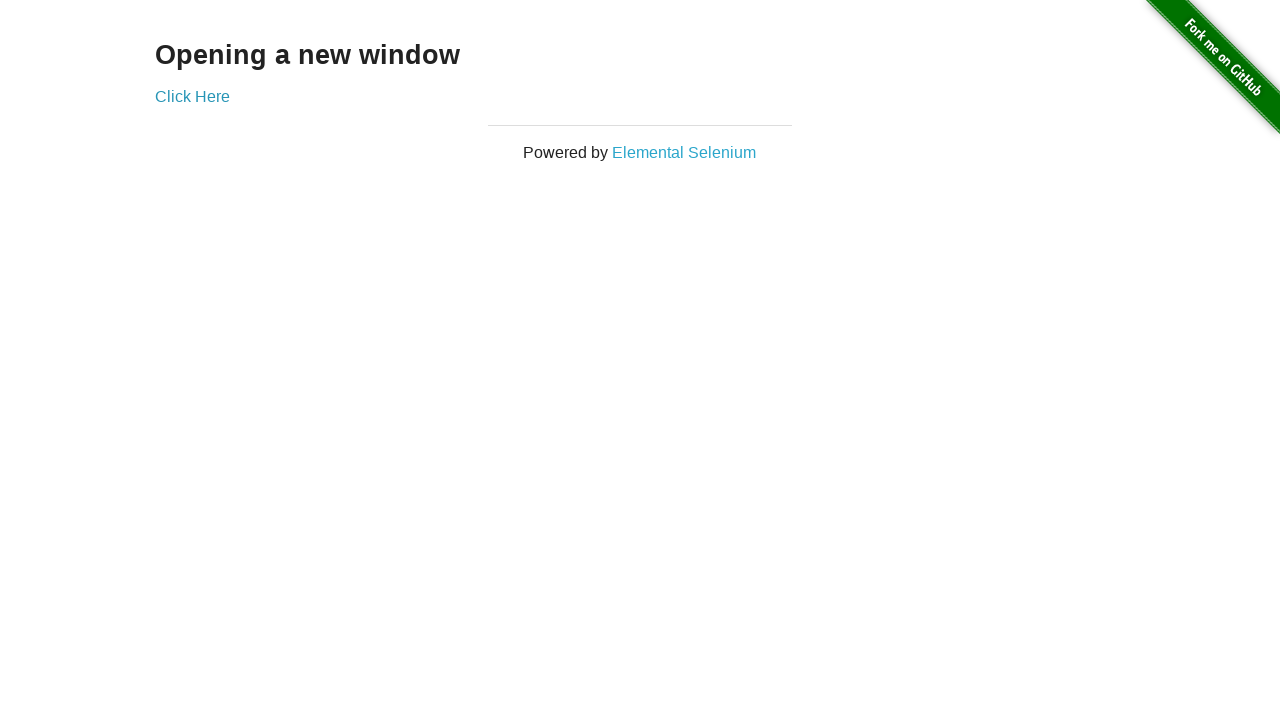

New window opened and page load completed
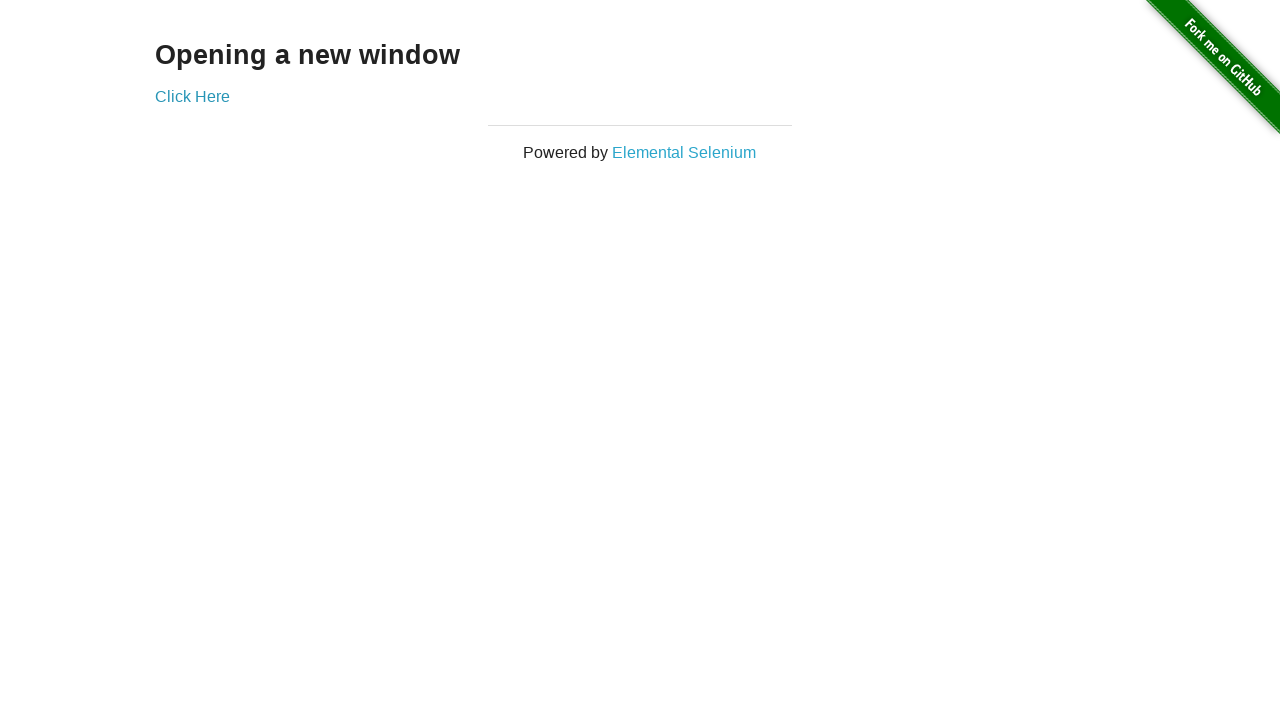

Verified new window title is 'New Window'
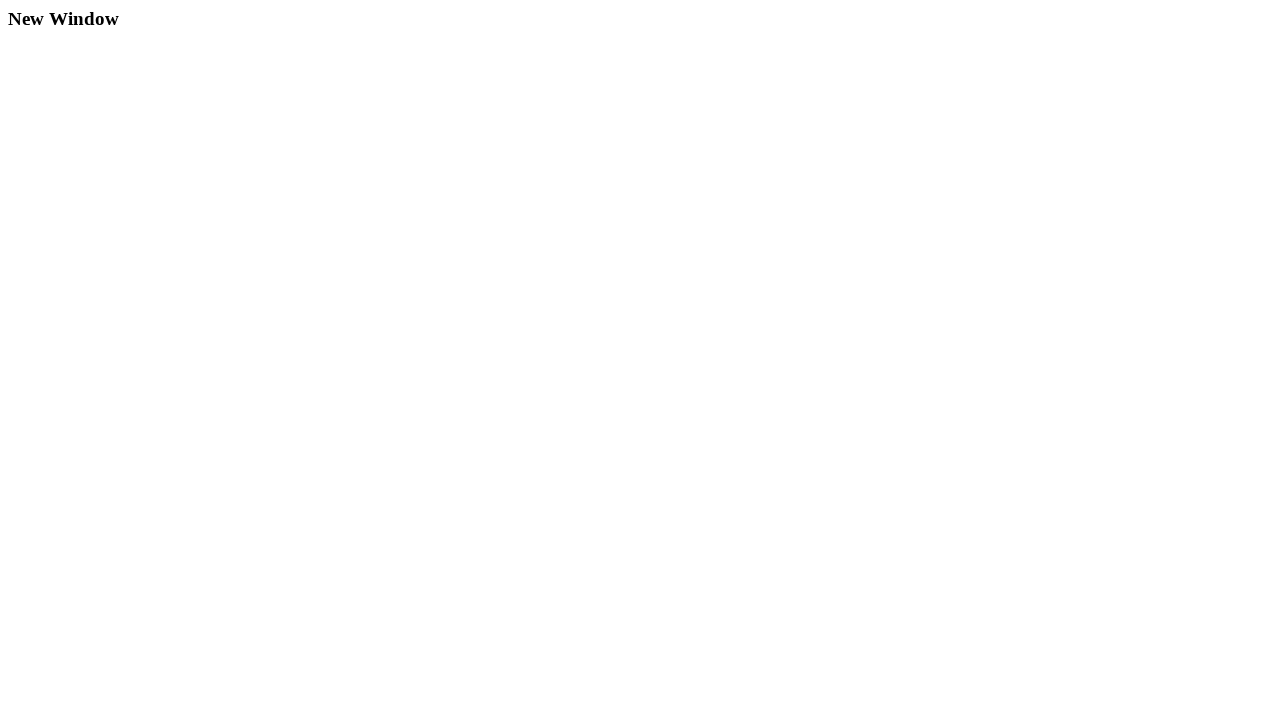

Verified new window contains 'New Window' heading text
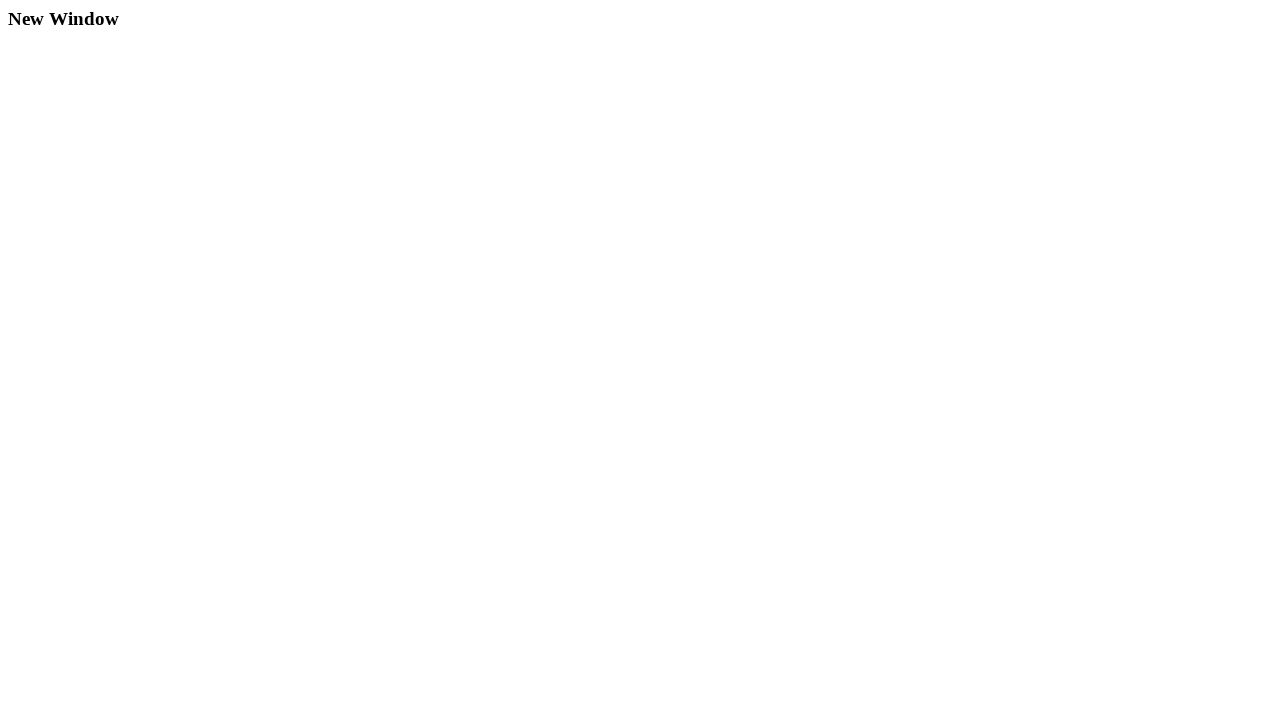

Closed new window
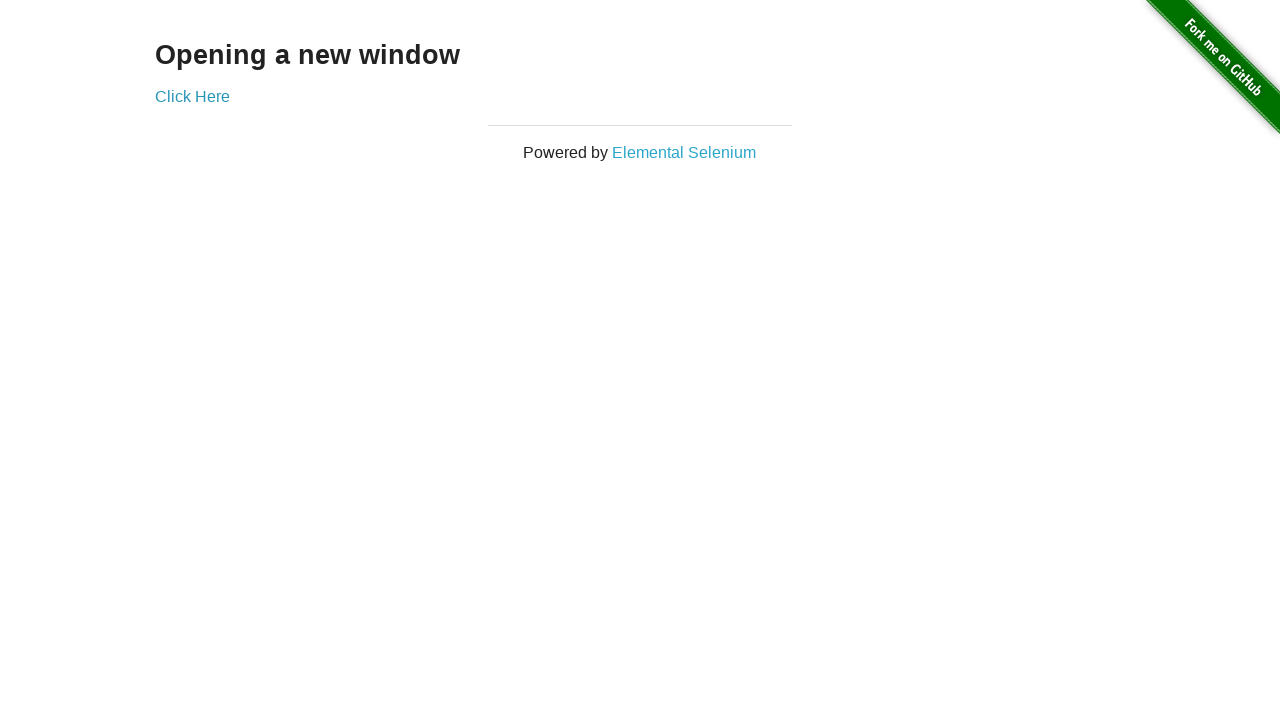

Verified original page title is still 'The Internet'
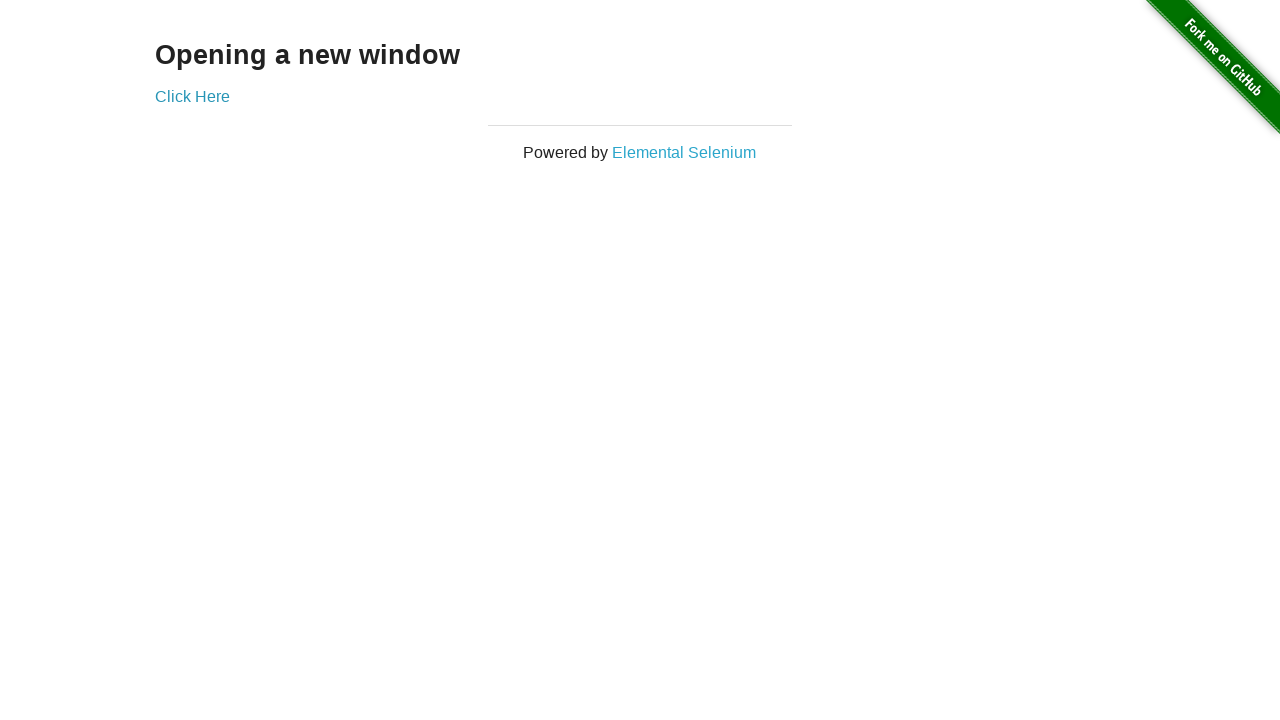

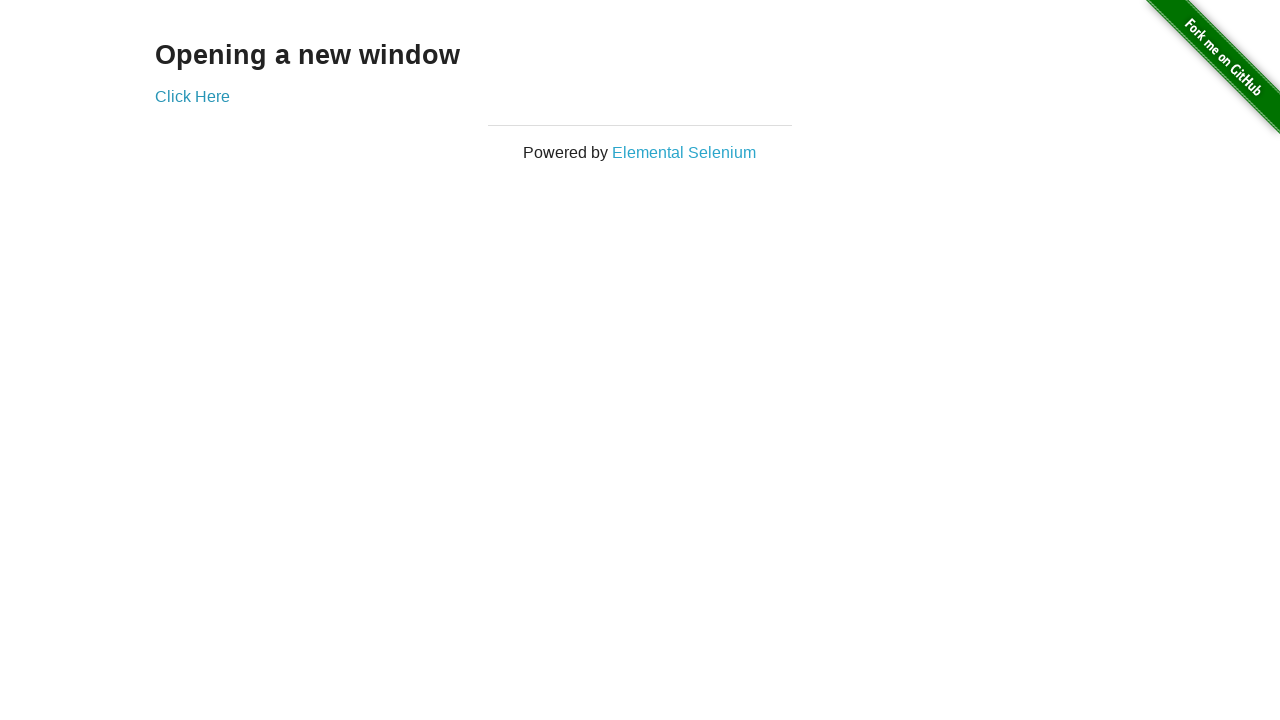